Navigates to Walgreens login page and clicks on the "Create a new account" button to access the registration page

Starting URL: https://www.walgreens.com/login.jsp?ru=%2F

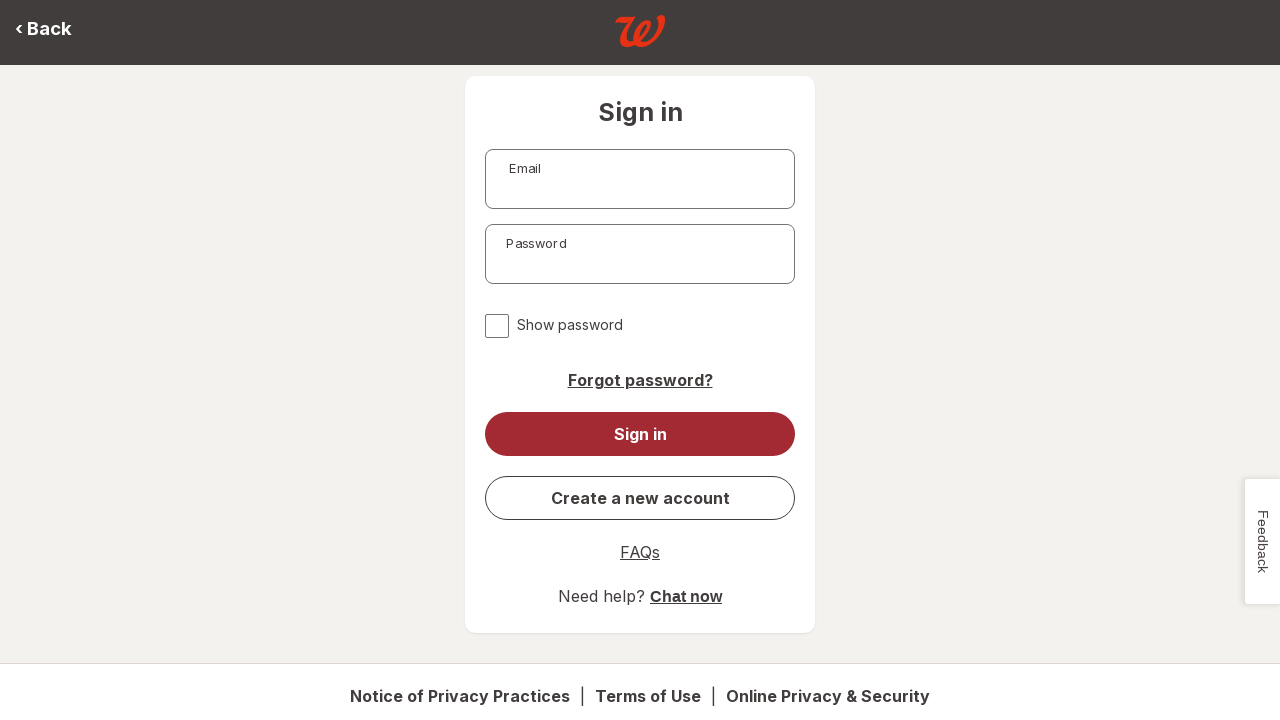

Clicked 'Create a new account' button to access registration page at (640, 498) on #create_btn
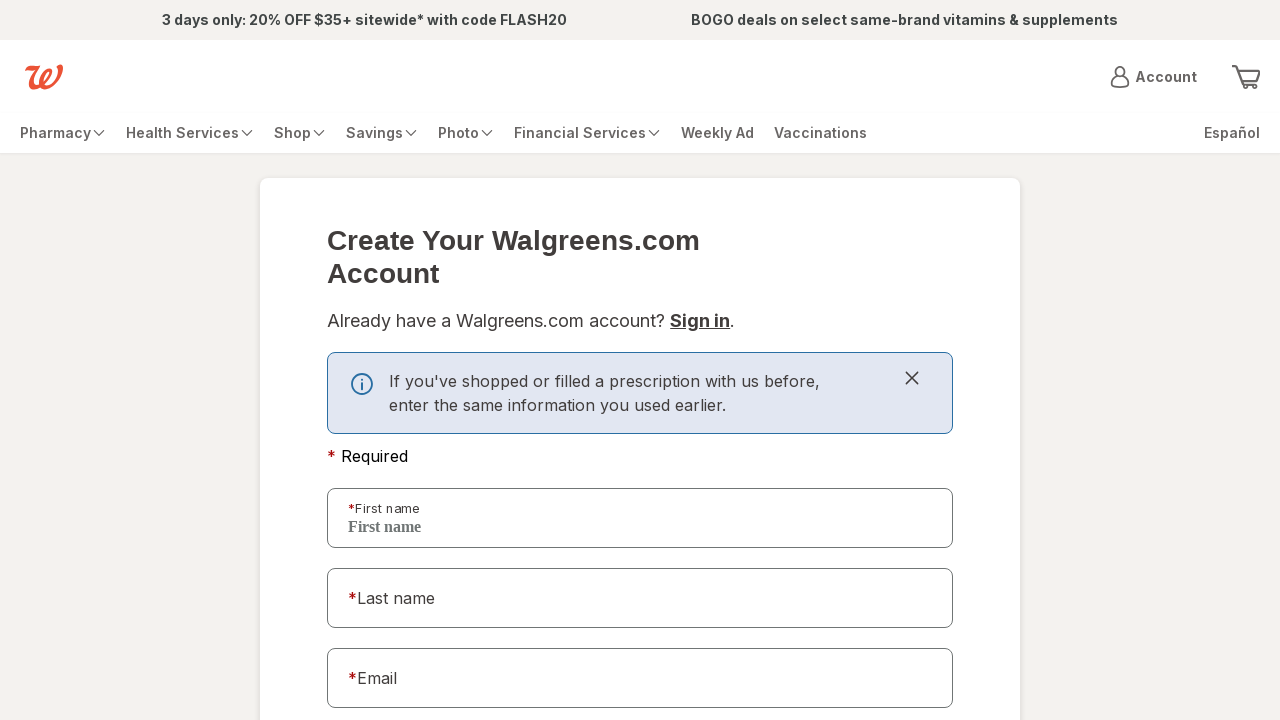

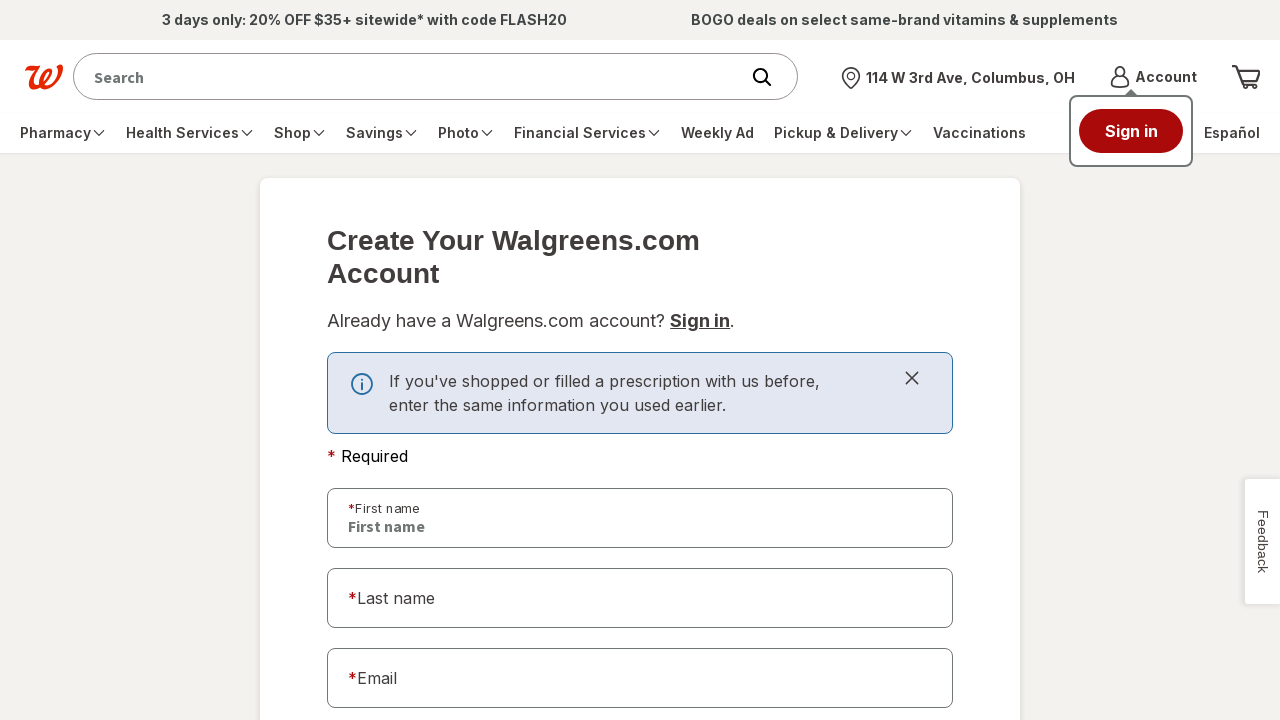